Tests modal dialog interaction by opening a modal and closing it using JavaScript execution

Starting URL: https://formy-project.herokuapp.com/modal

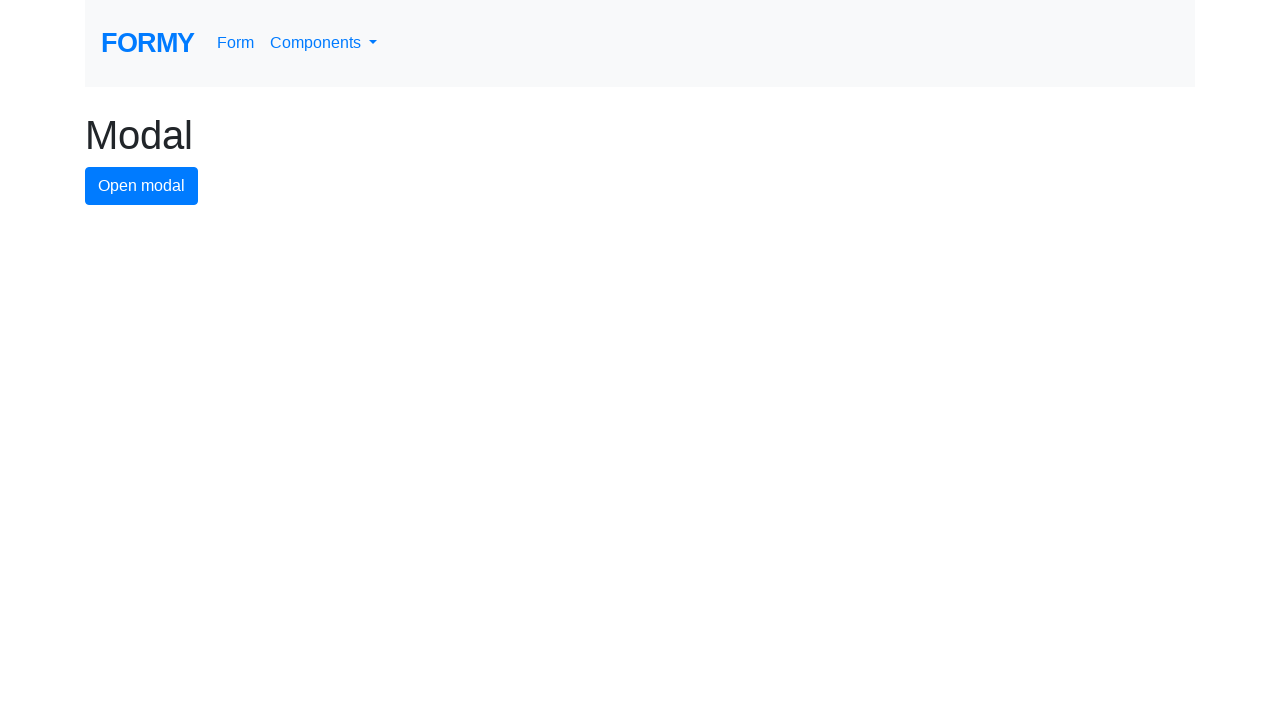

Clicked button to open modal dialog at (142, 186) on #modal-button
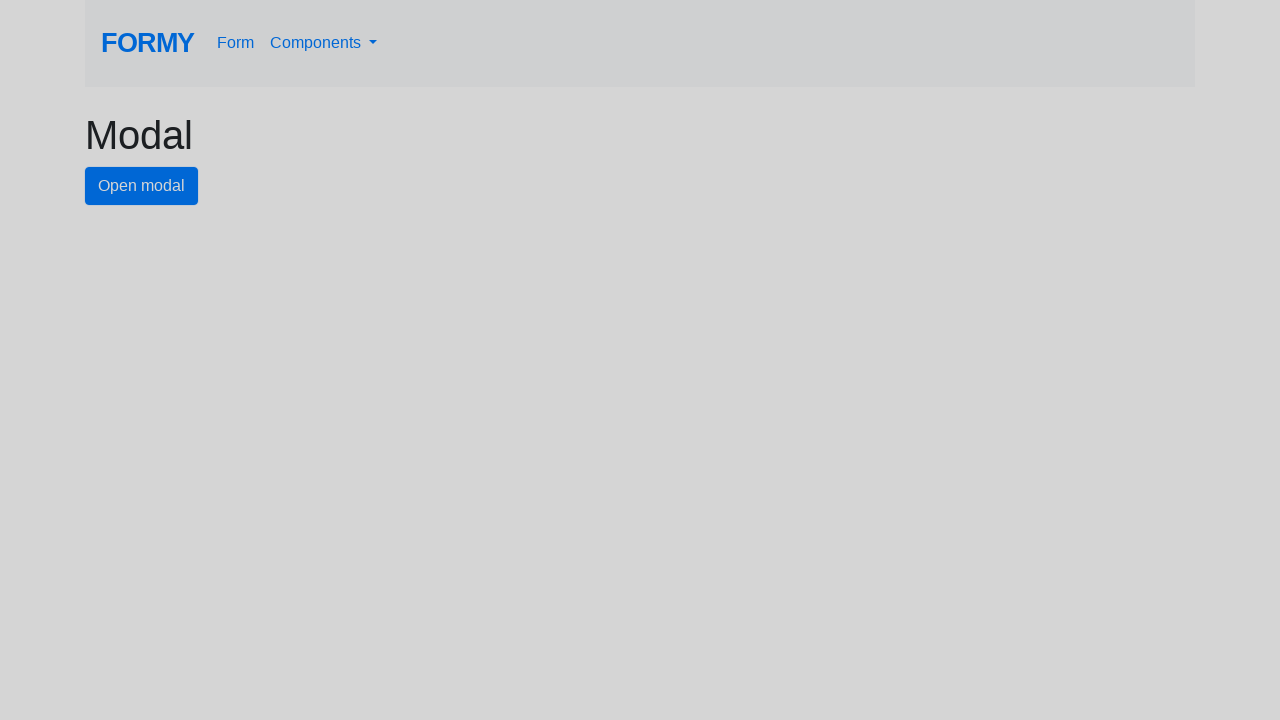

Modal dialog appeared and close button became visible
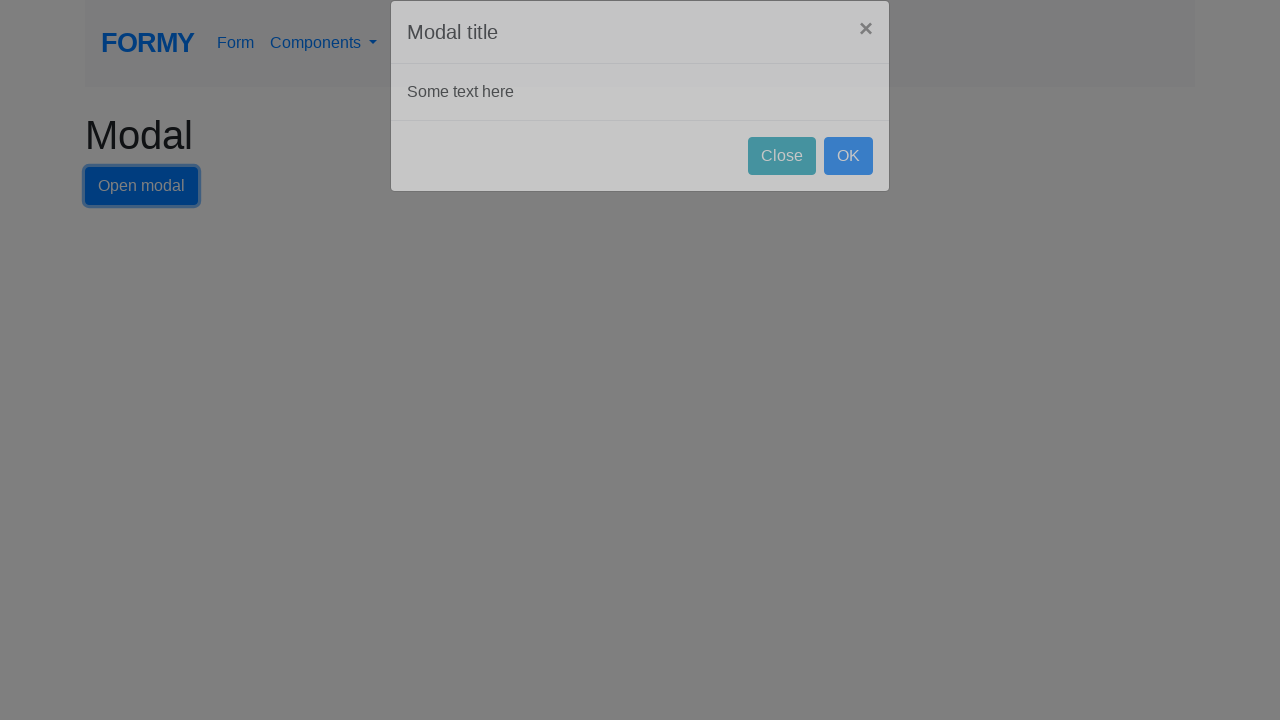

Clicked close button to close modal dialog at (782, 184) on #close-button
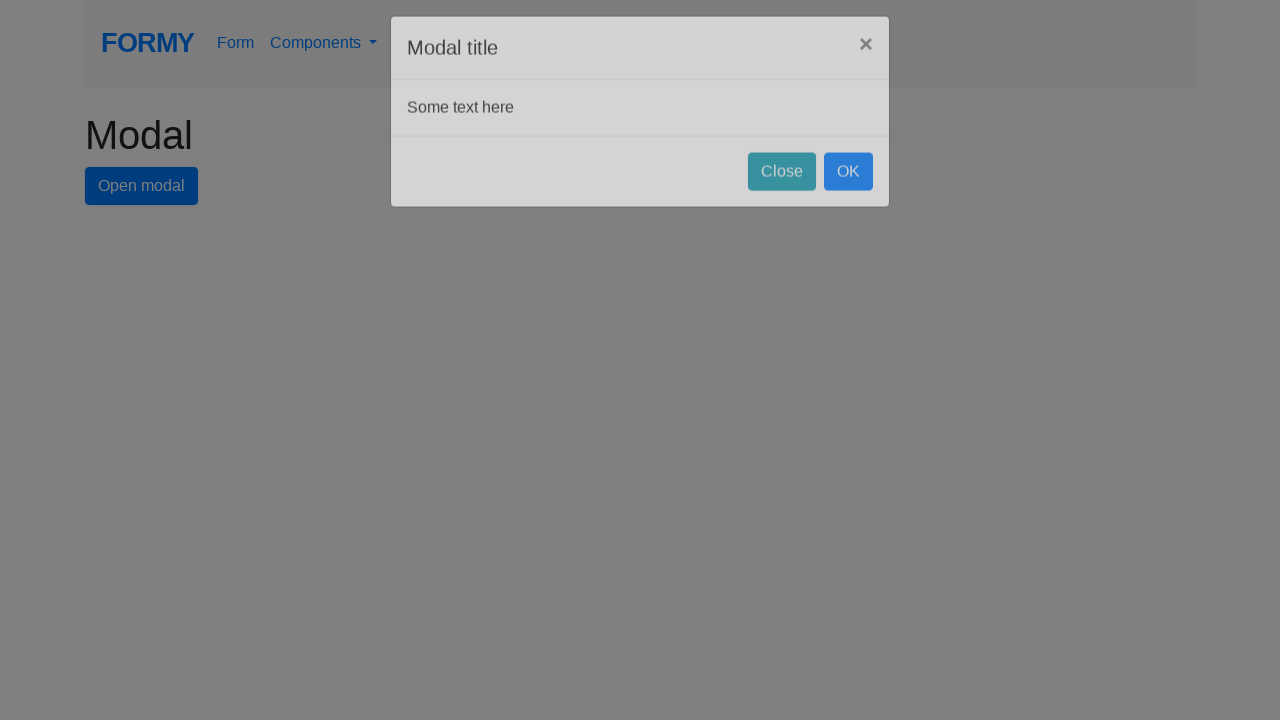

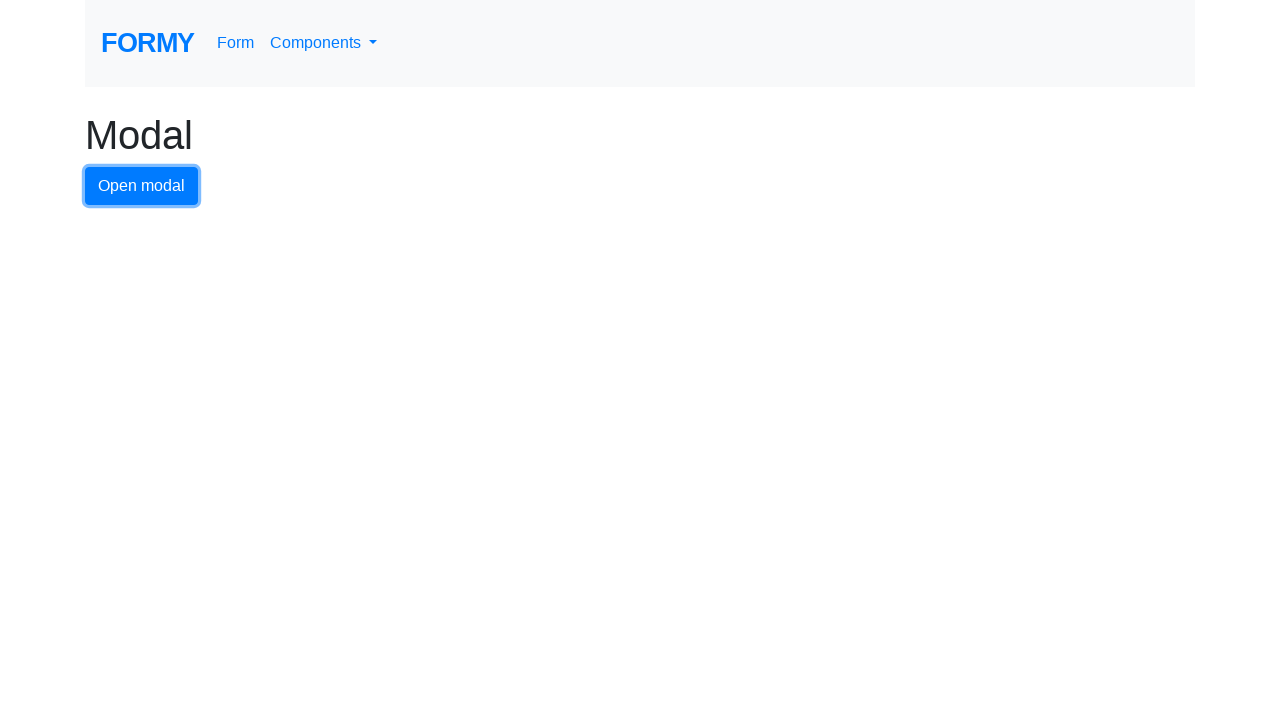